Tests the search functionality on Python.org by entering "pycon" as a search query and verifying that results are returned.

Starting URL: http://www.python.org

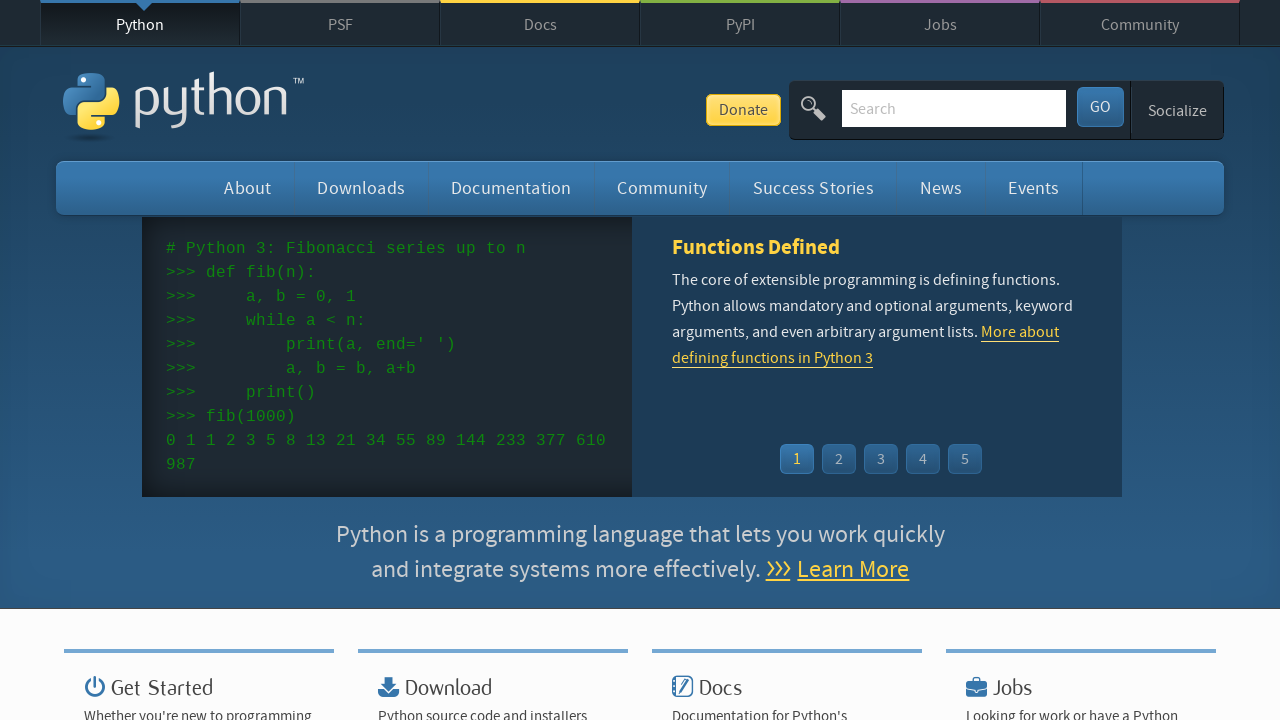

Verified 'Python' is in page title
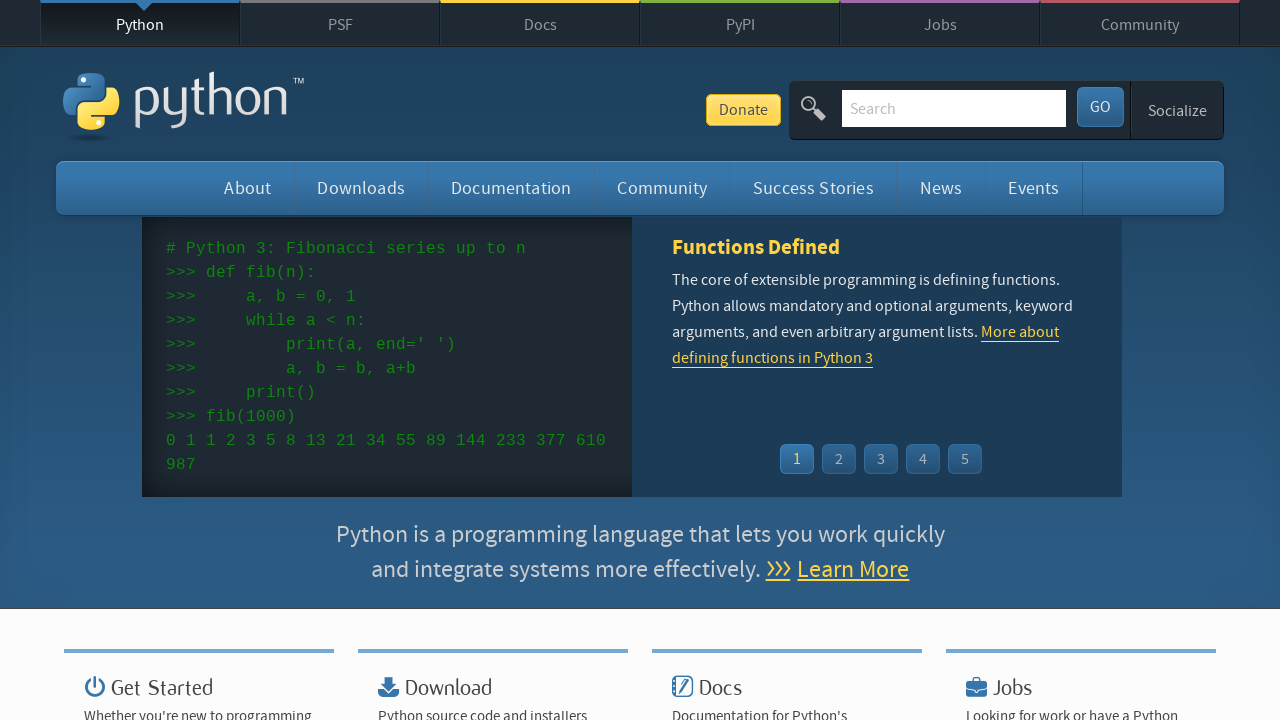

Filled search box with 'pycon' on input[name='q']
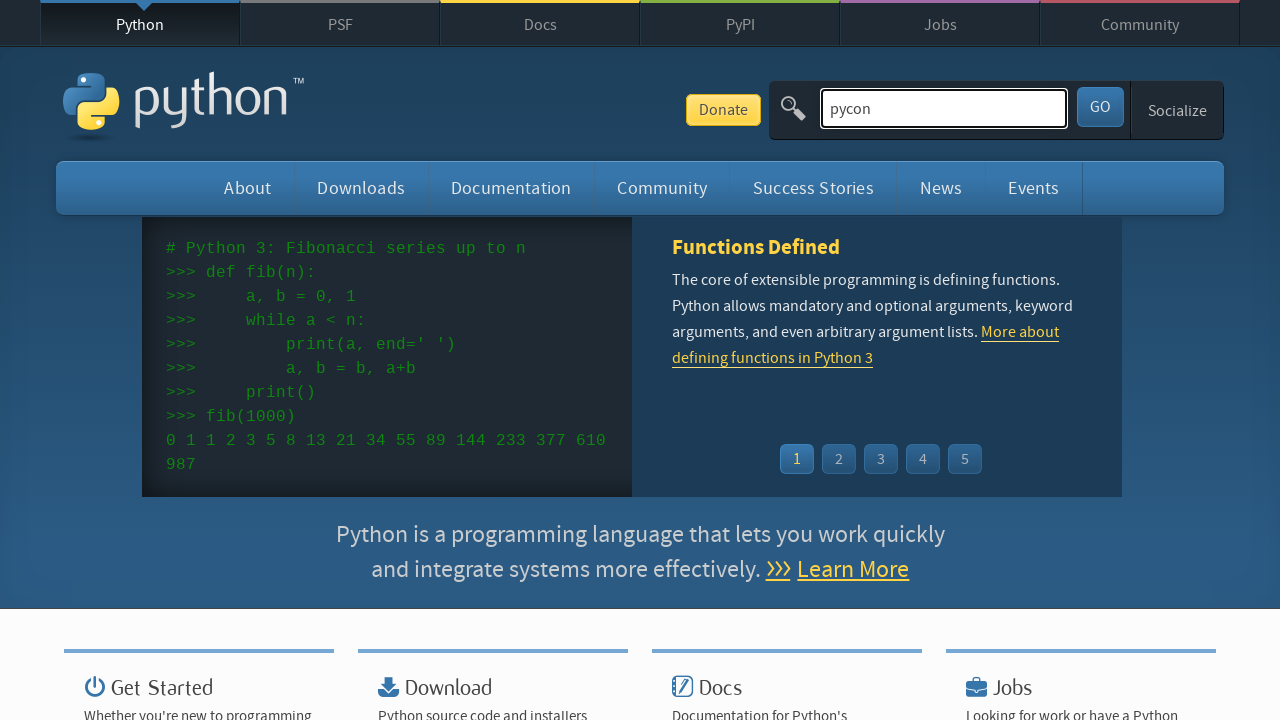

Pressed Enter to submit search query on input[name='q']
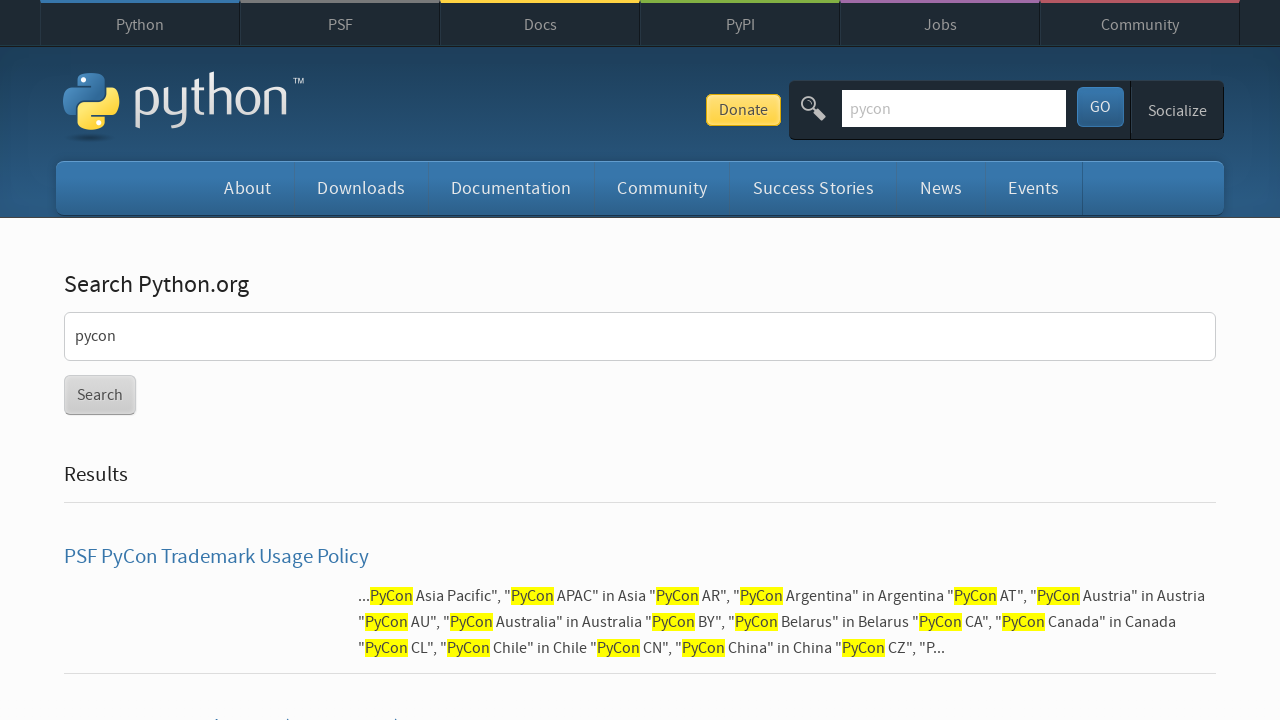

Waited for page to finish loading (domcontentloaded)
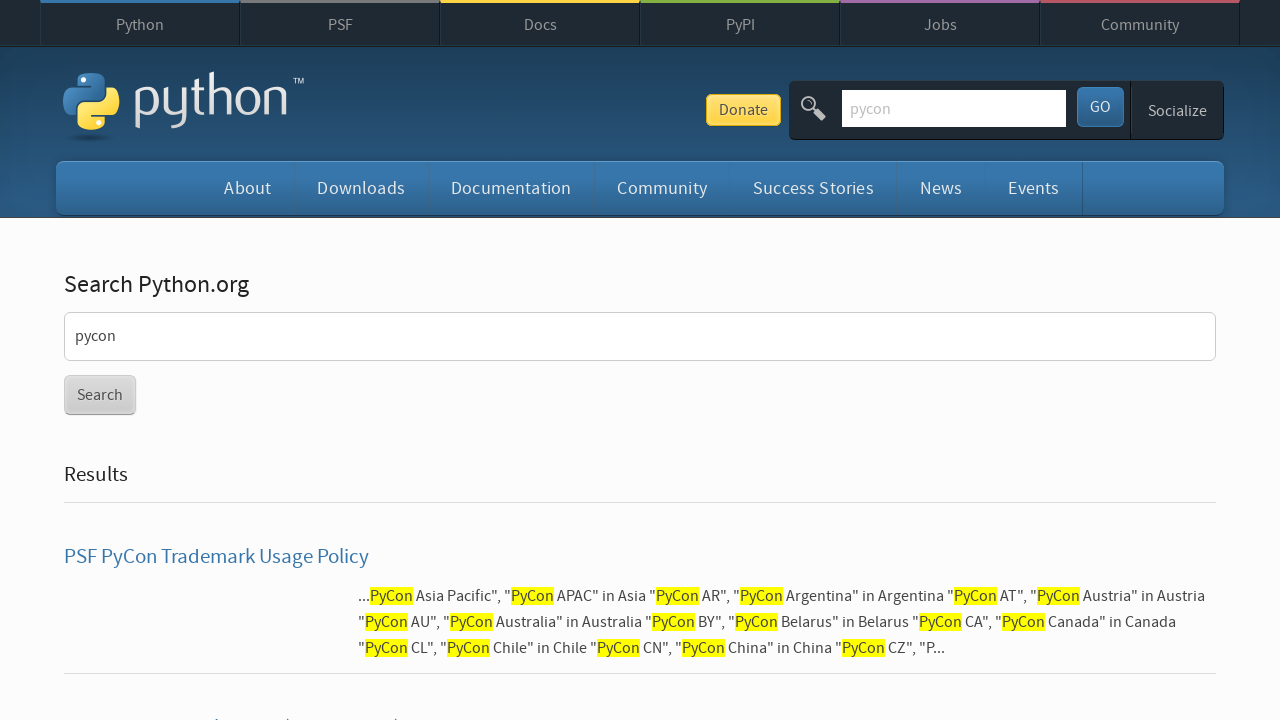

Verified search results are displayed (no 'No results found' message)
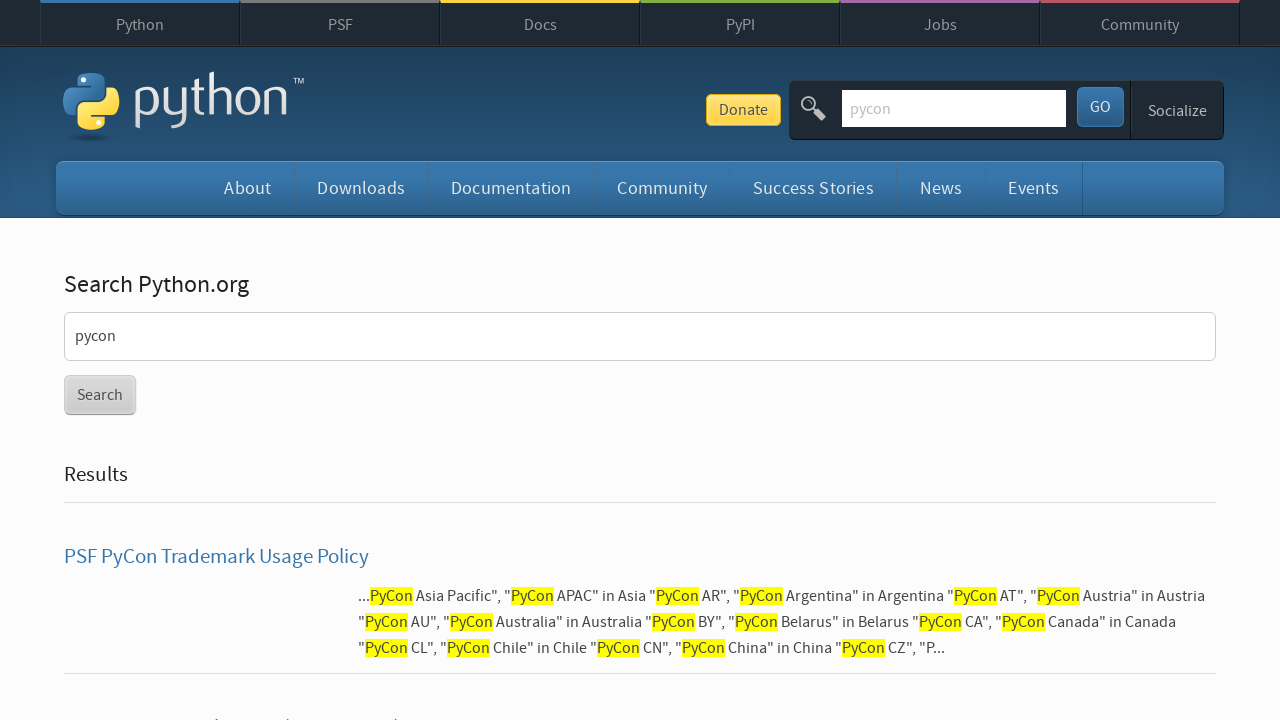

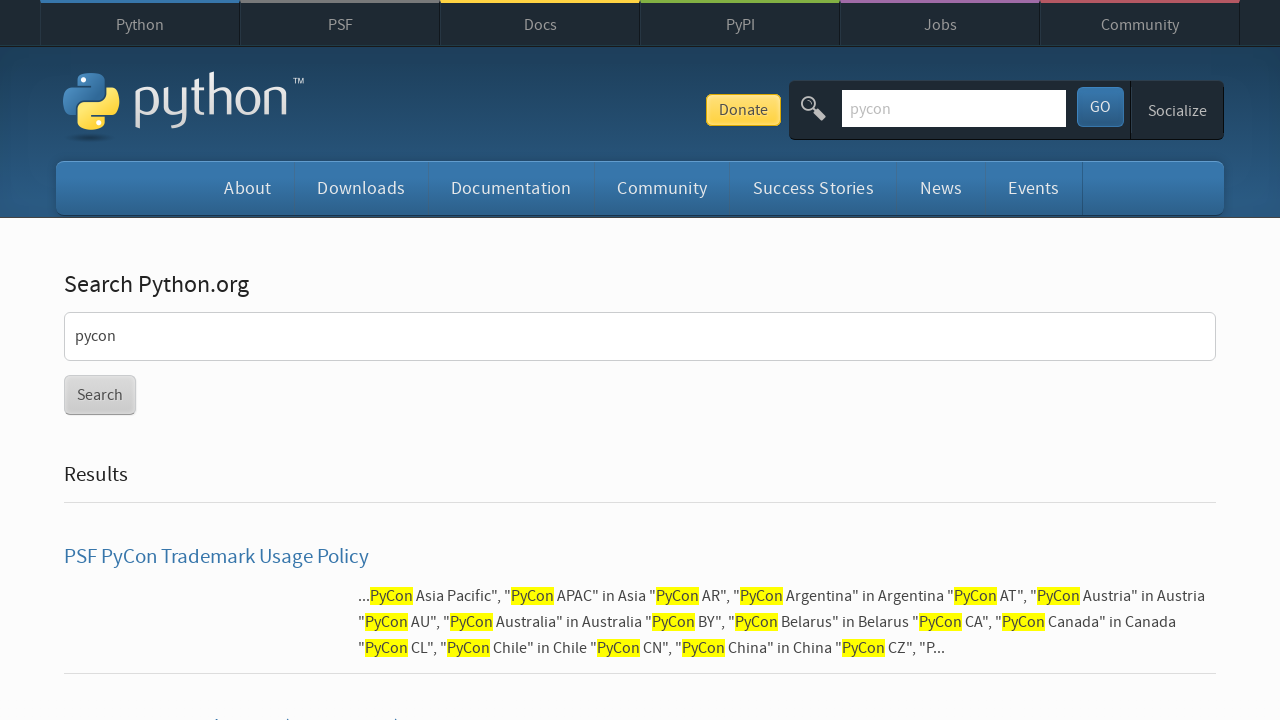